Tests clicking the Log In link using partial link text matching

Starting URL: https://www.edureka.co/

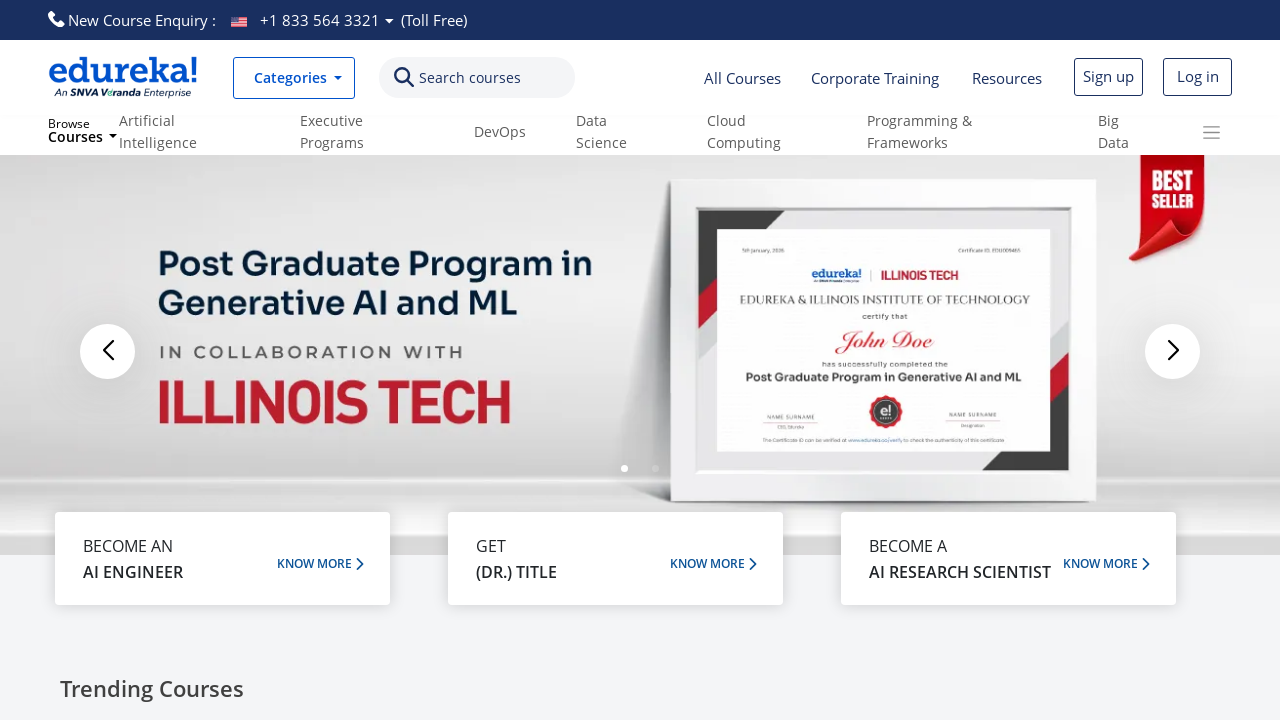

Navigated to https://www.edureka.co/
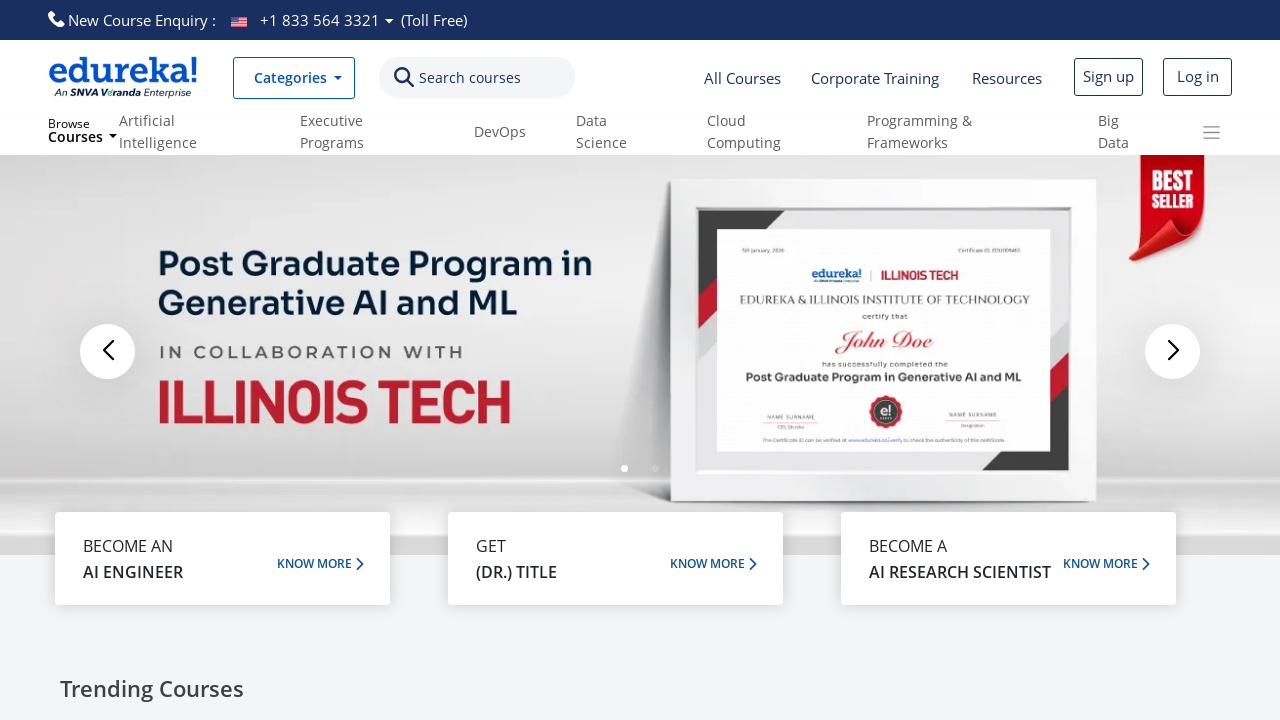

Clicked Log In link using partial link text matching at (1198, 76) on text=/Log/
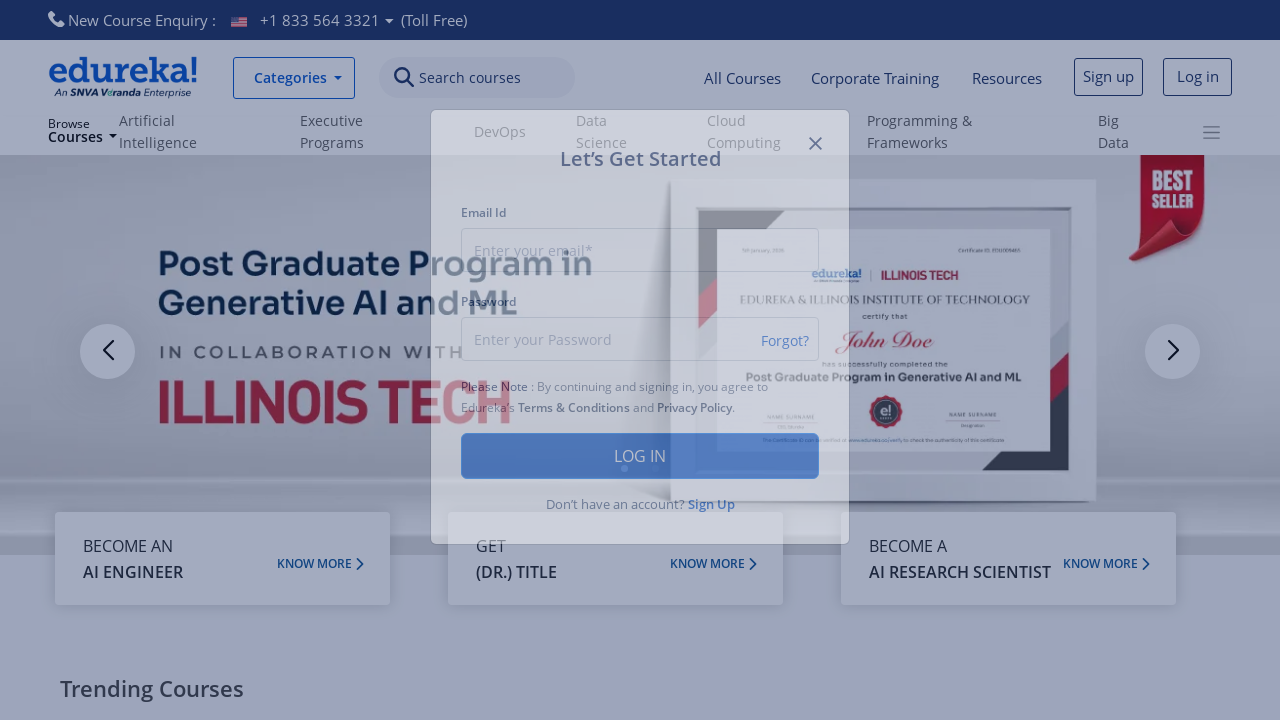

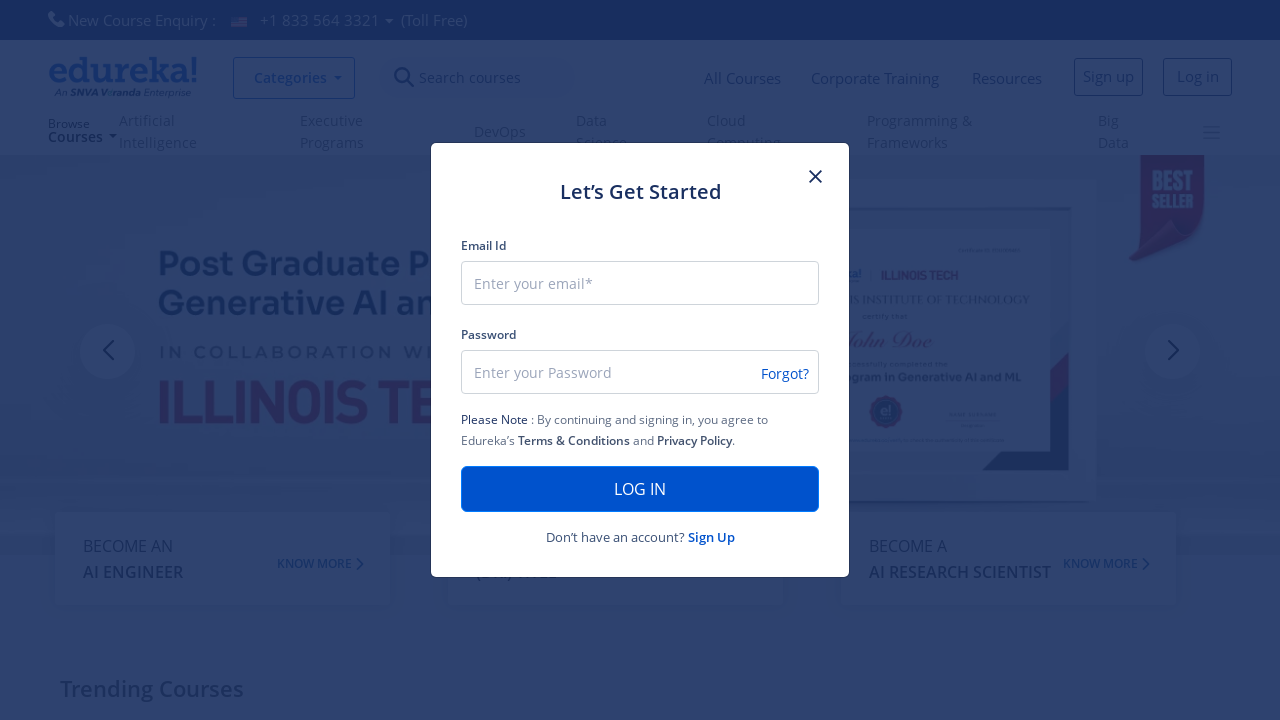